Navigates to Jumia Morocco e-commerce homepage and waits for the page to load

Starting URL: https://www.jumia.ma/

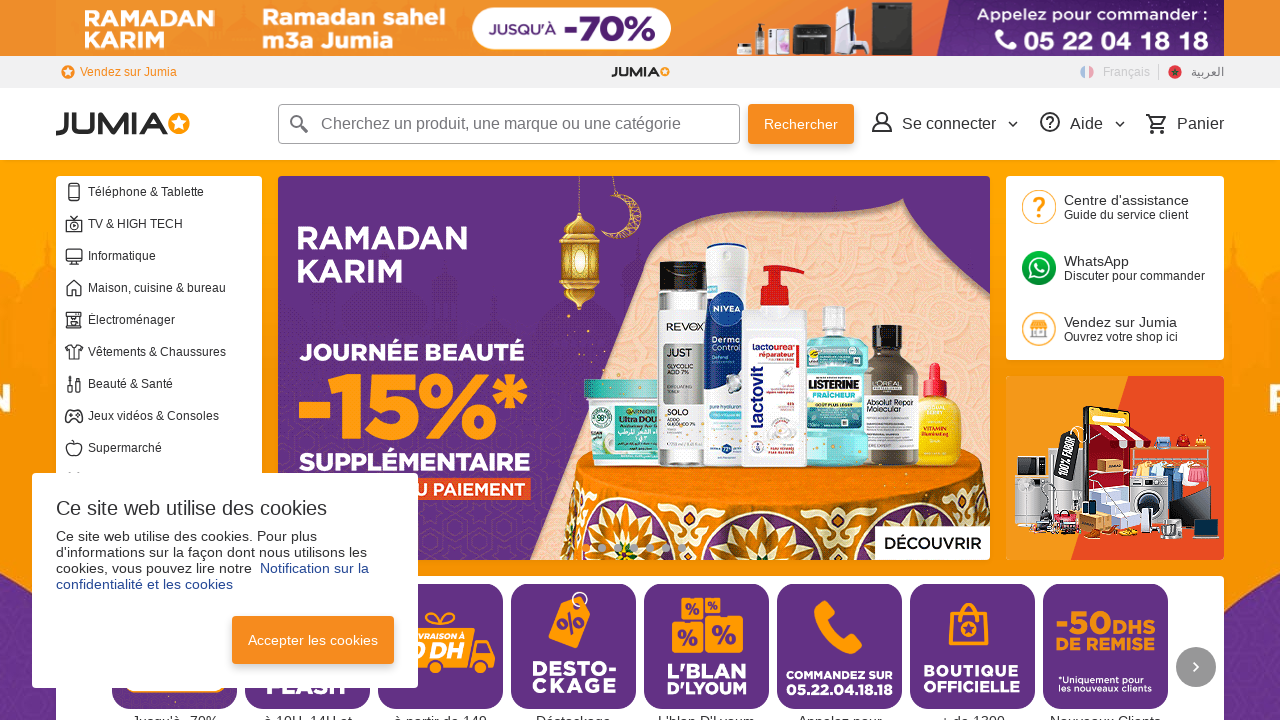

Waited for page to reach networkidle load state
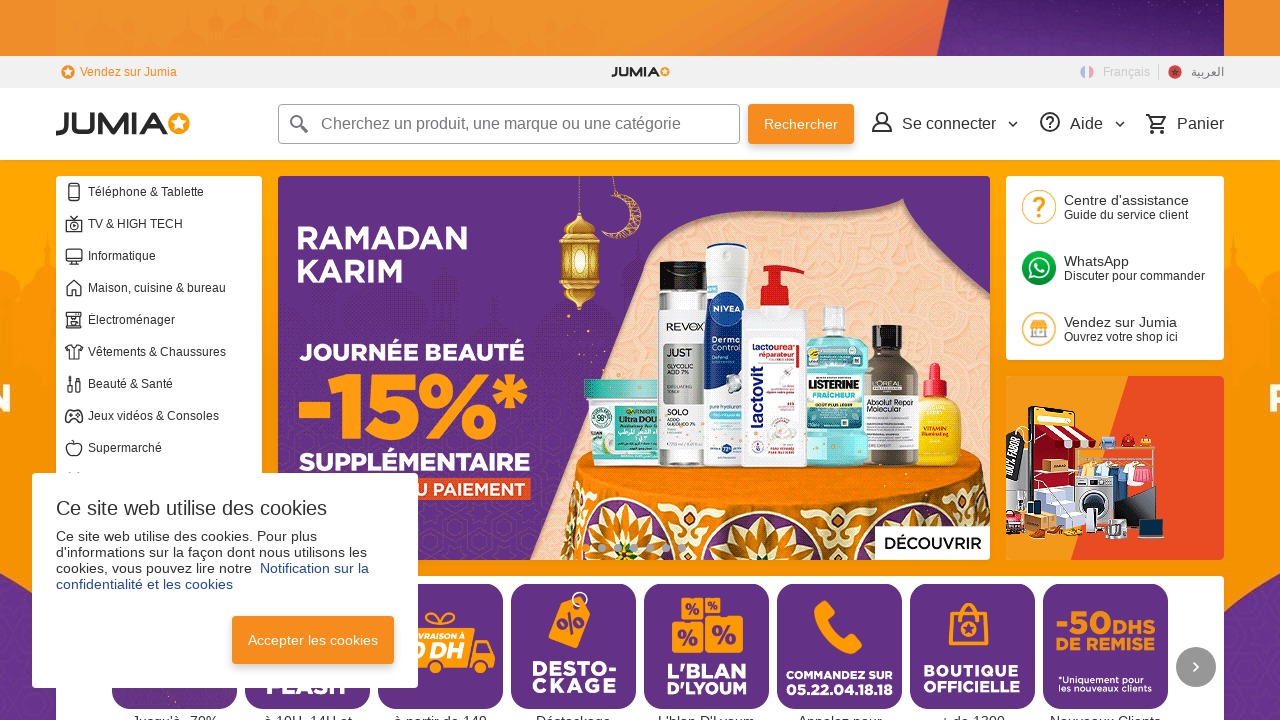

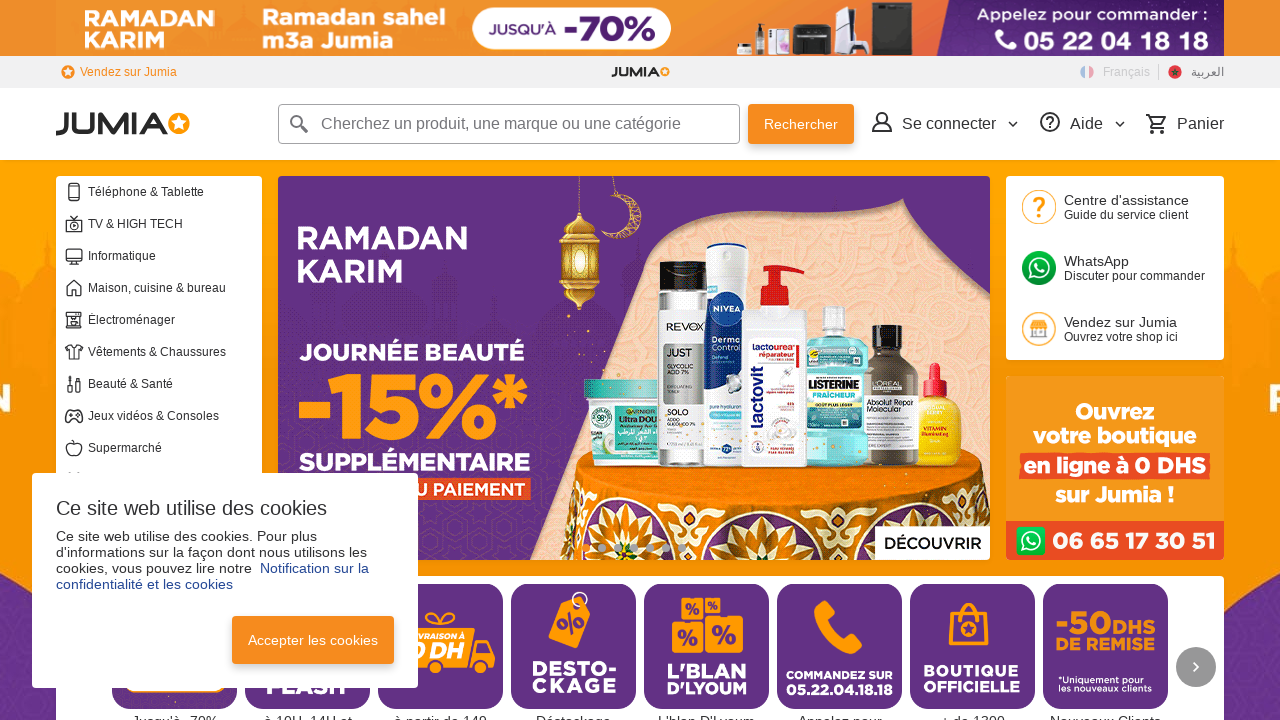